Tests basic page navigation by visiting example.com, verifying the URL via JavaScript evaluation, and clicking on a link element.

Starting URL: https://example.com/

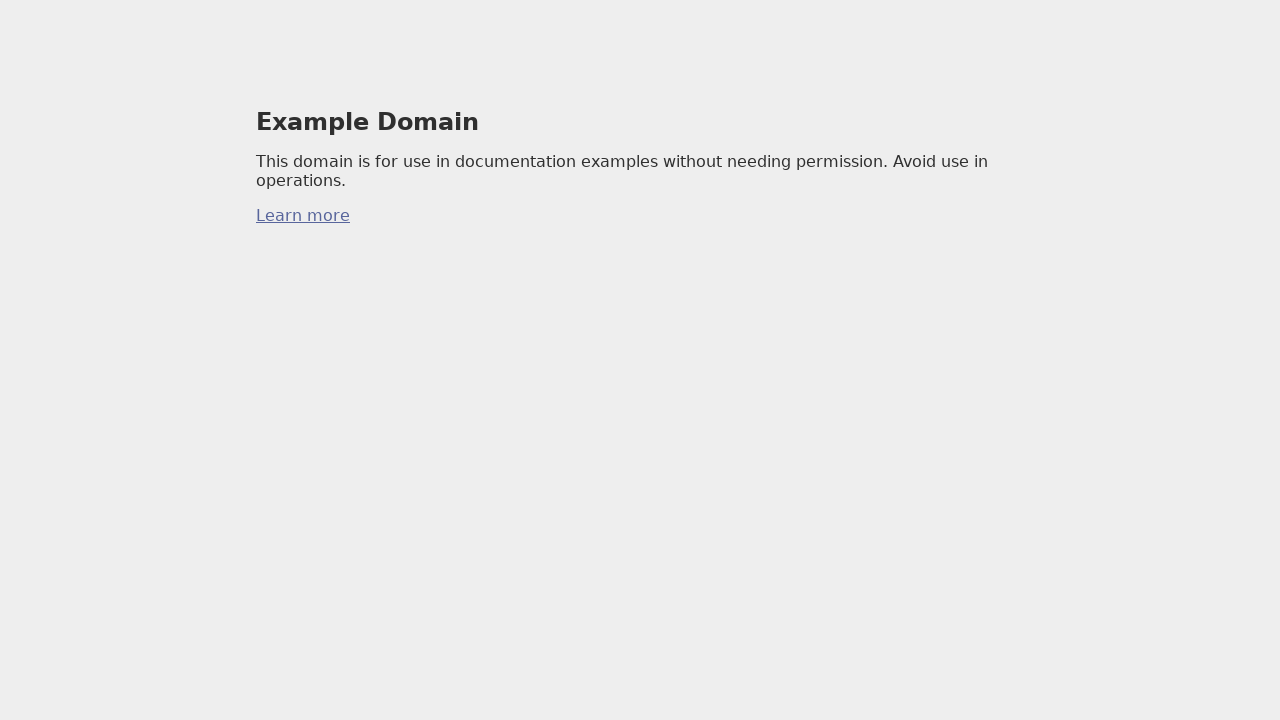

Evaluated JavaScript to get current URL
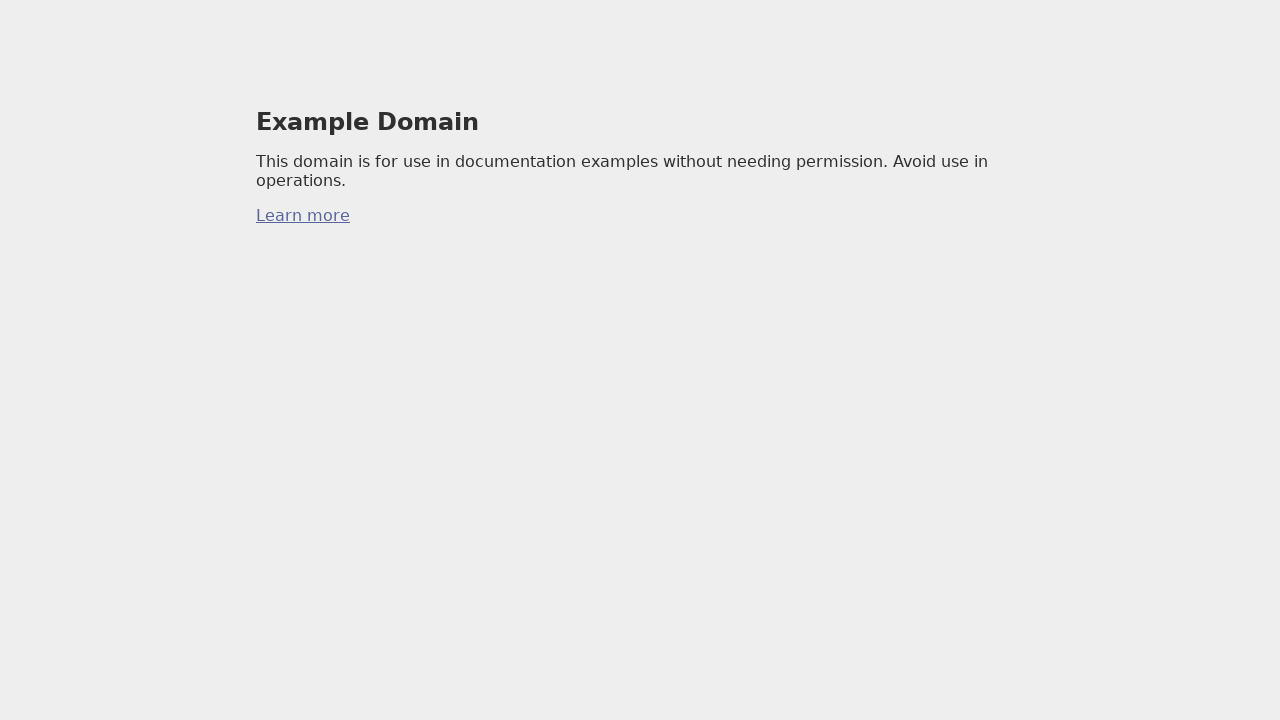

Verified current URL is https://example.com/
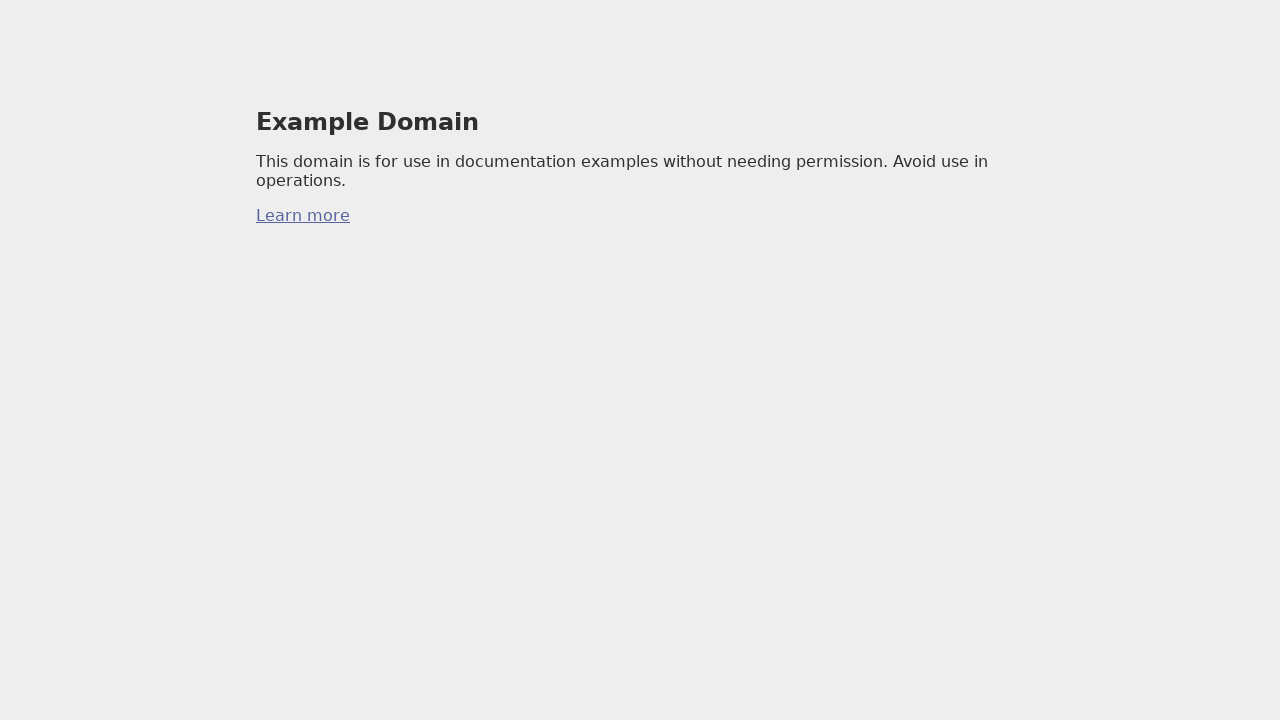

Clicked on the first anchor link at (303, 216) on a
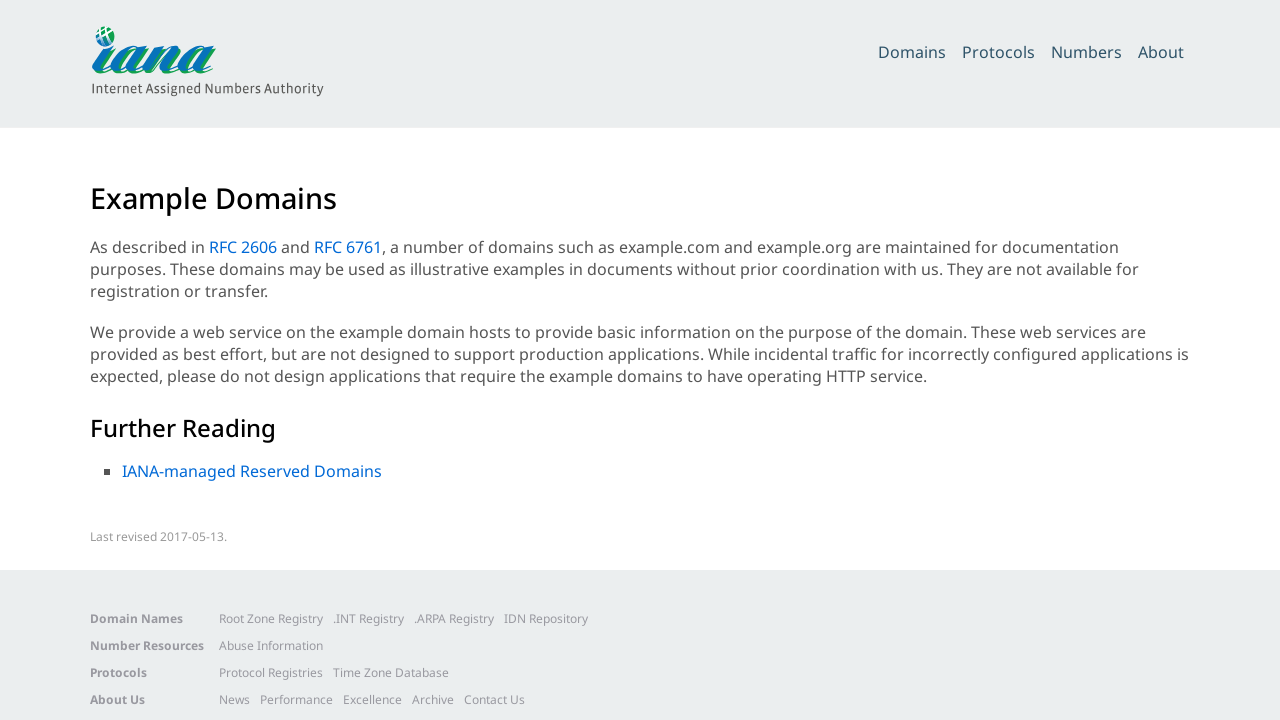

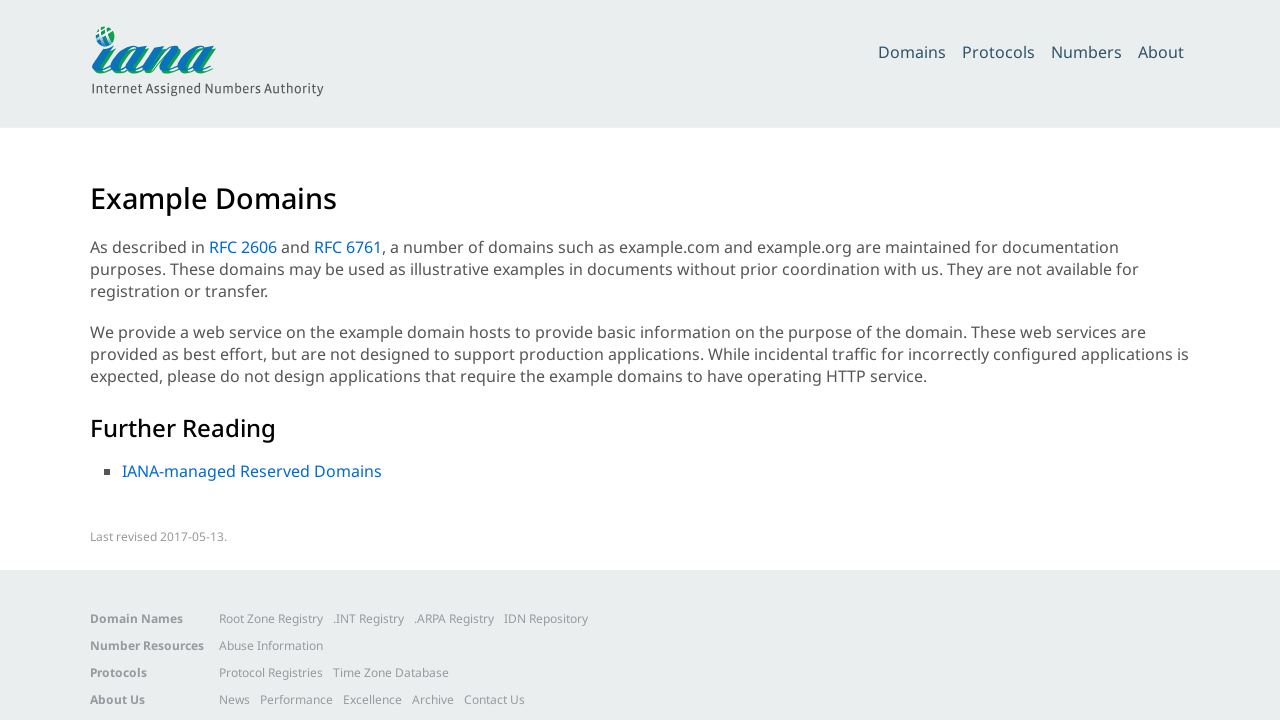